Tests the add element functionality by clicking the "Add Element" button and verifying that a new element appears on the page.

Starting URL: https://the-internet.herokuapp.com/add_remove_elements/

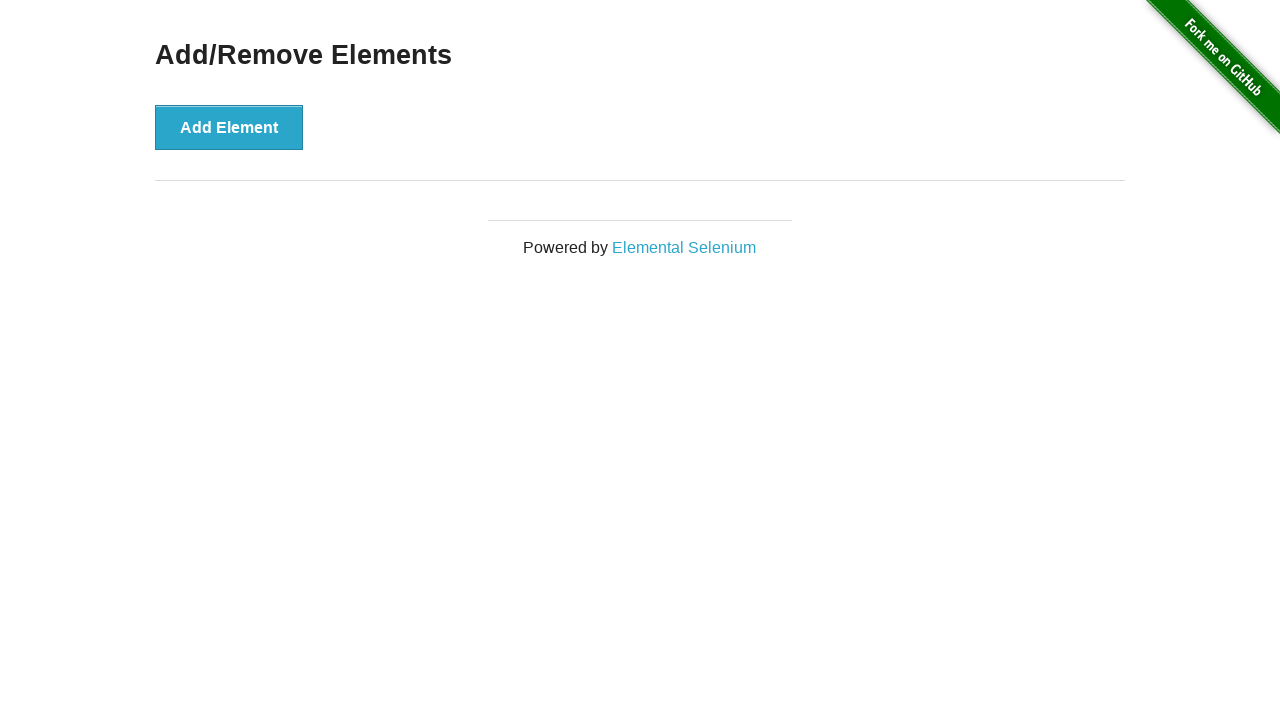

Clicked the 'Add Element' button at (229, 127) on [onclick*='addElement']
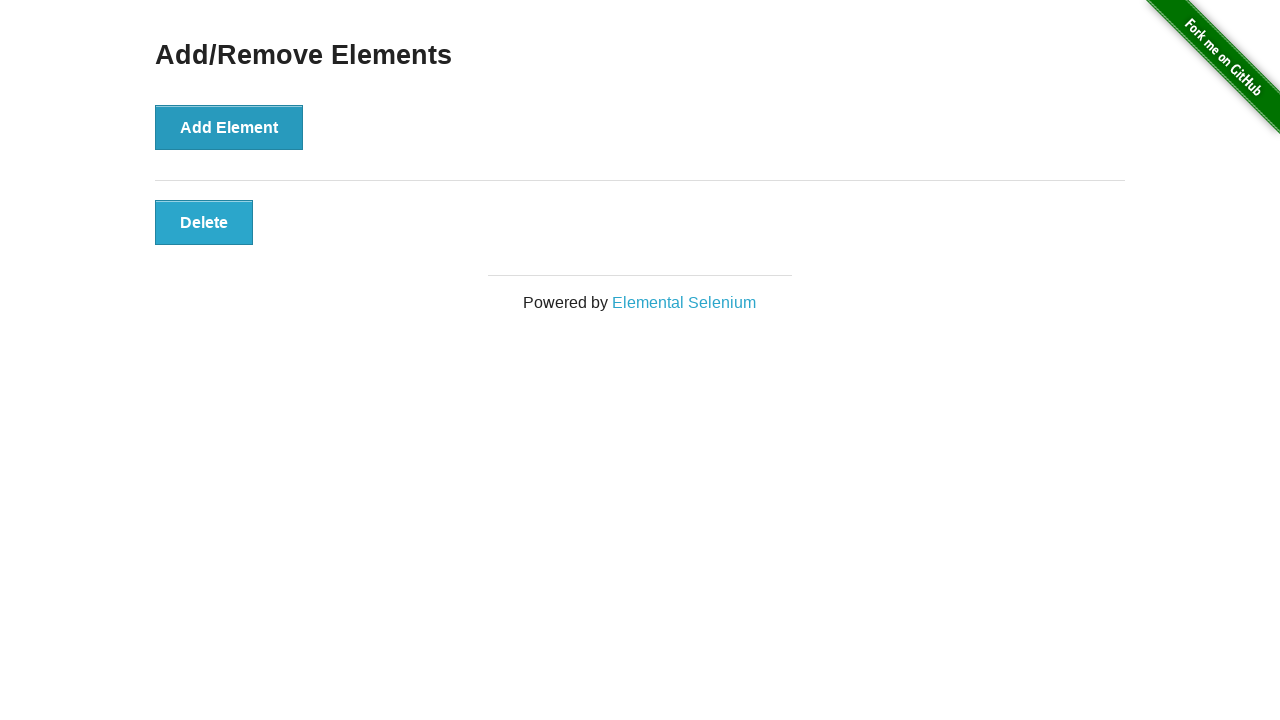

Verified that the new element is visible on the page
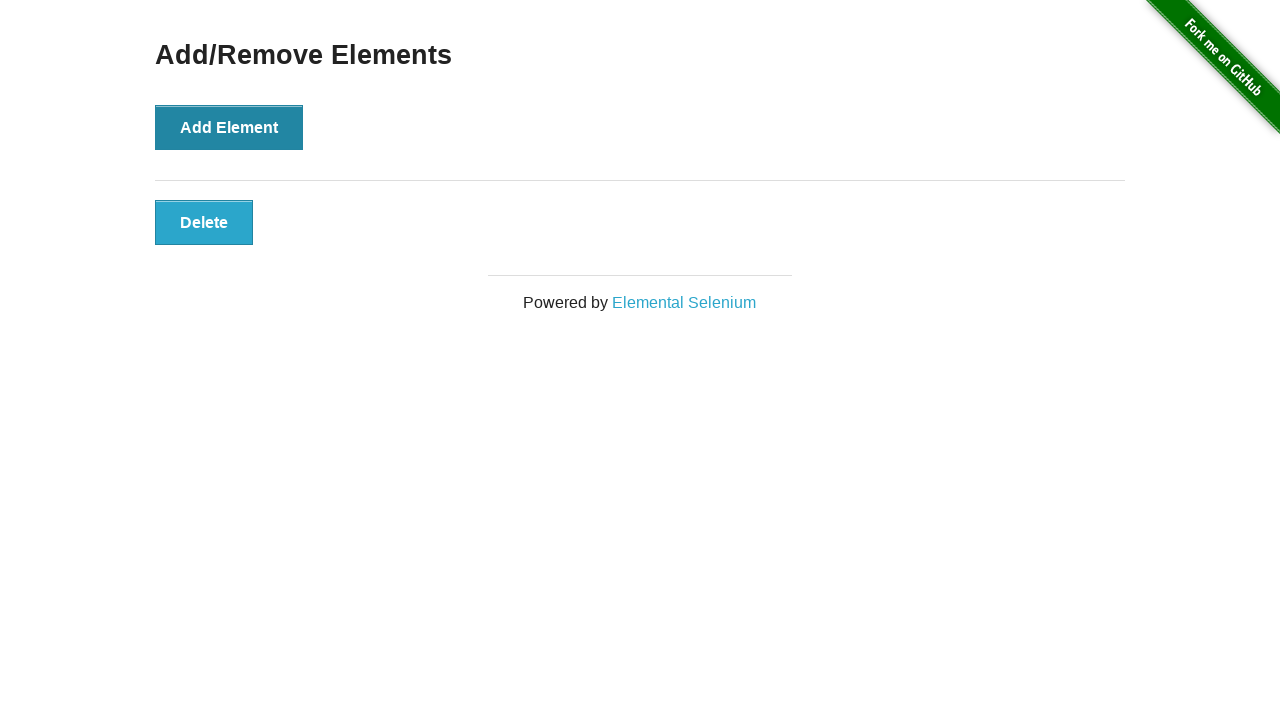

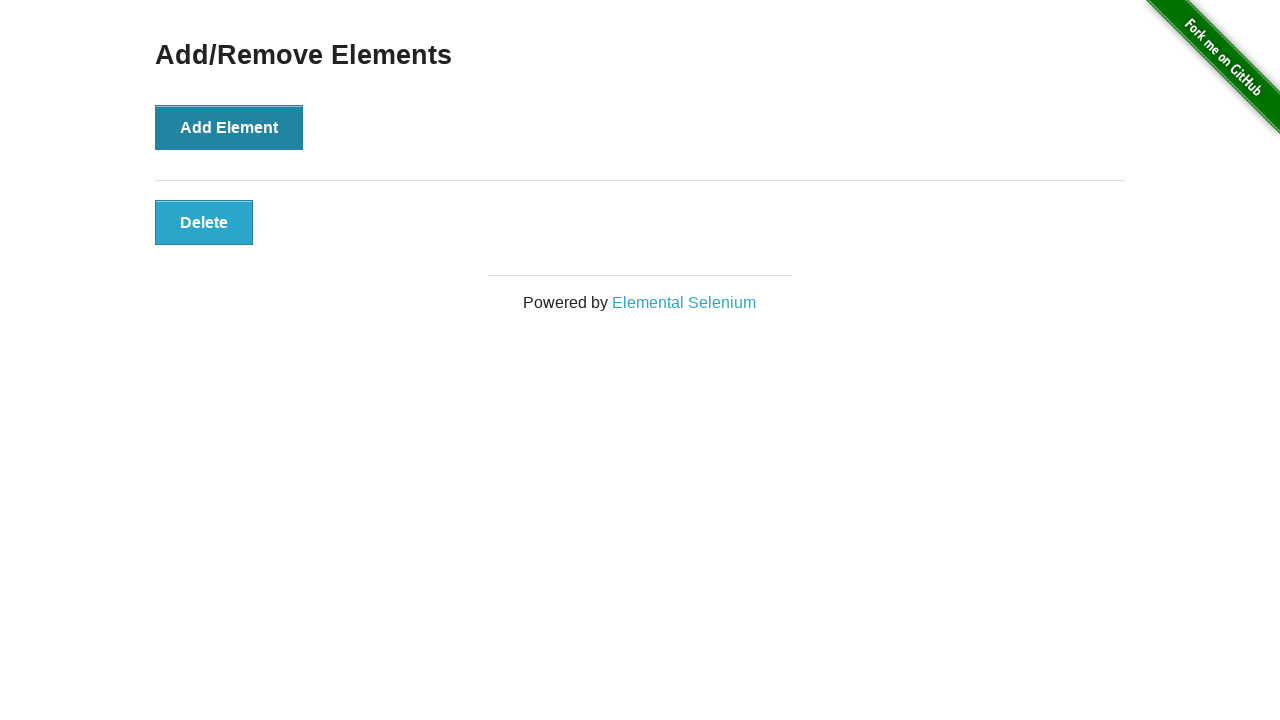